Navigates to the Invent with Python website and clicks on the "Read Online for Free" link to access free online reading content

Starting URL: https://inventwithpython.com

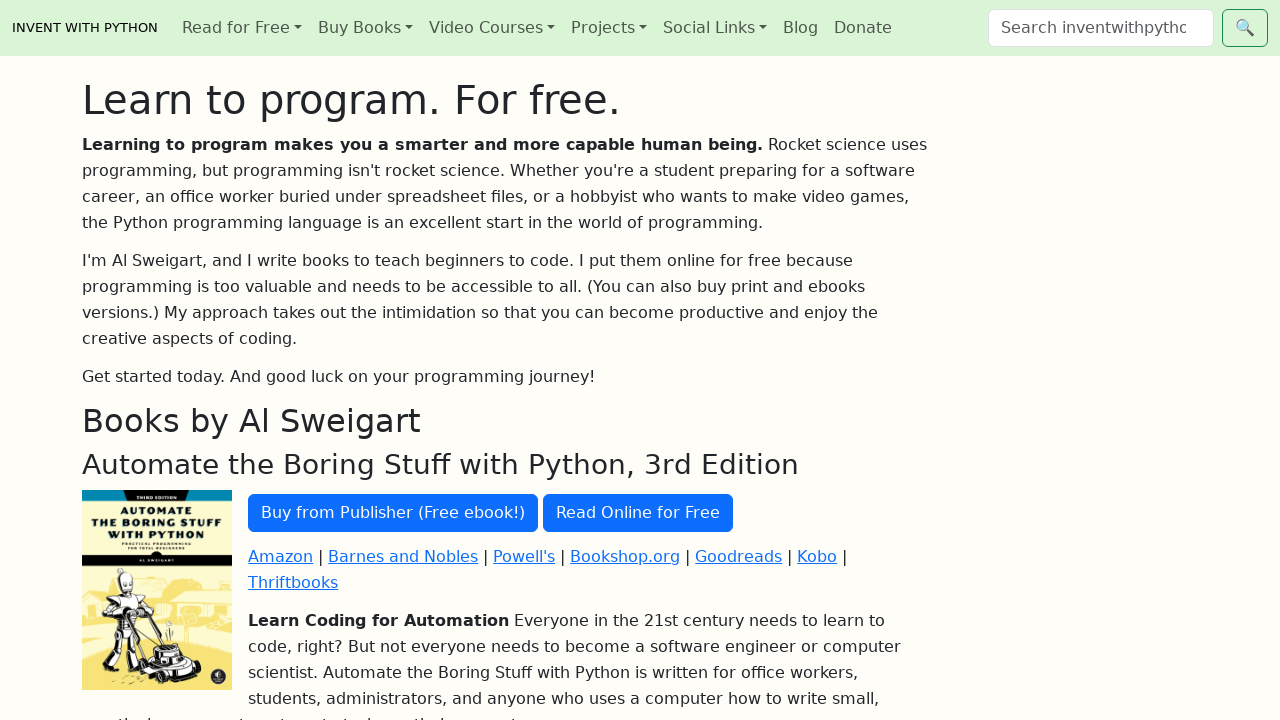

Navigated to Invent with Python website
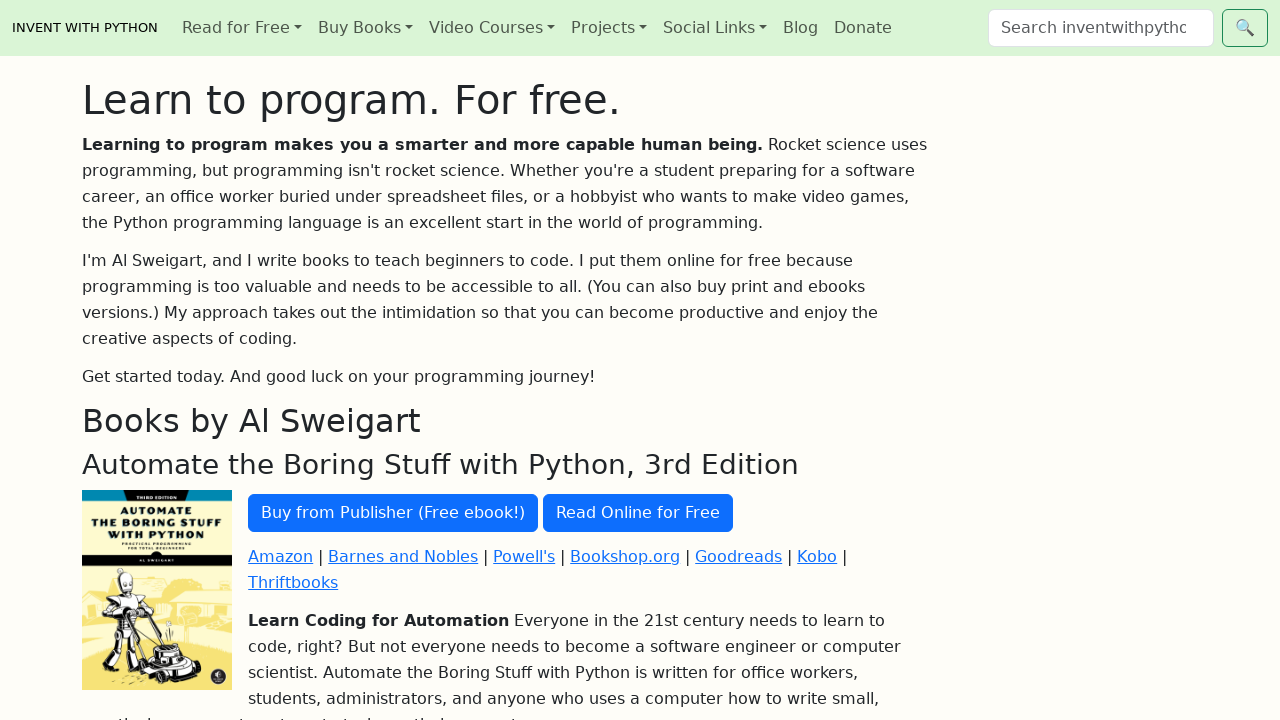

Clicked on 'Read Online for Free' link to access free online reading content at (638, 513) on text=Read Online for Free
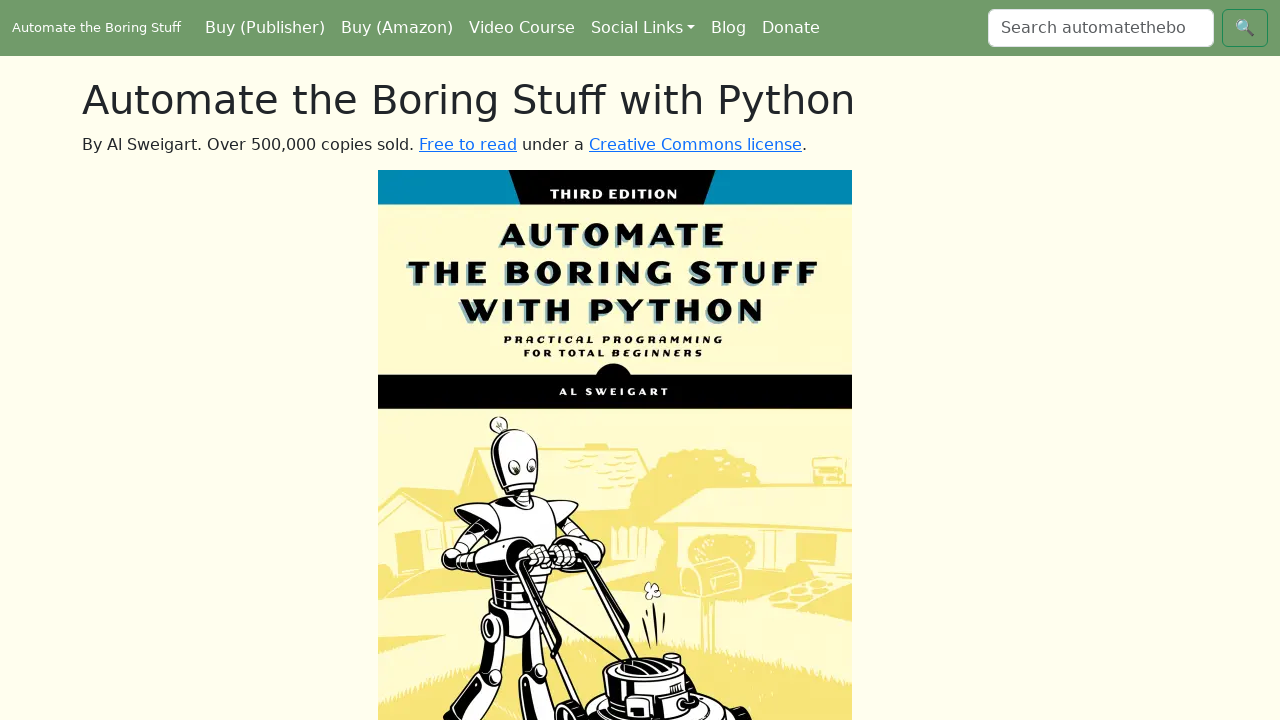

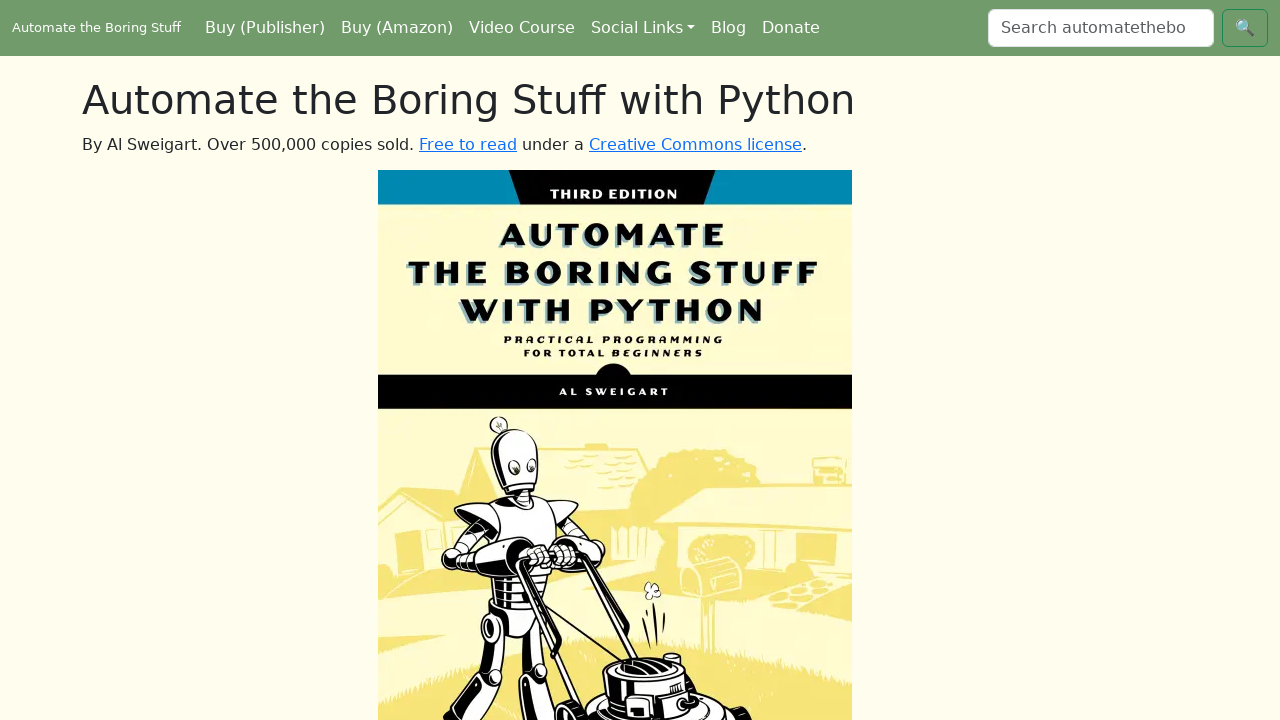